Performs click-and-hold on source element, moves to target, then releases the mouse button

Starting URL: https://crossbrowsertesting.github.io/drag-and-drop

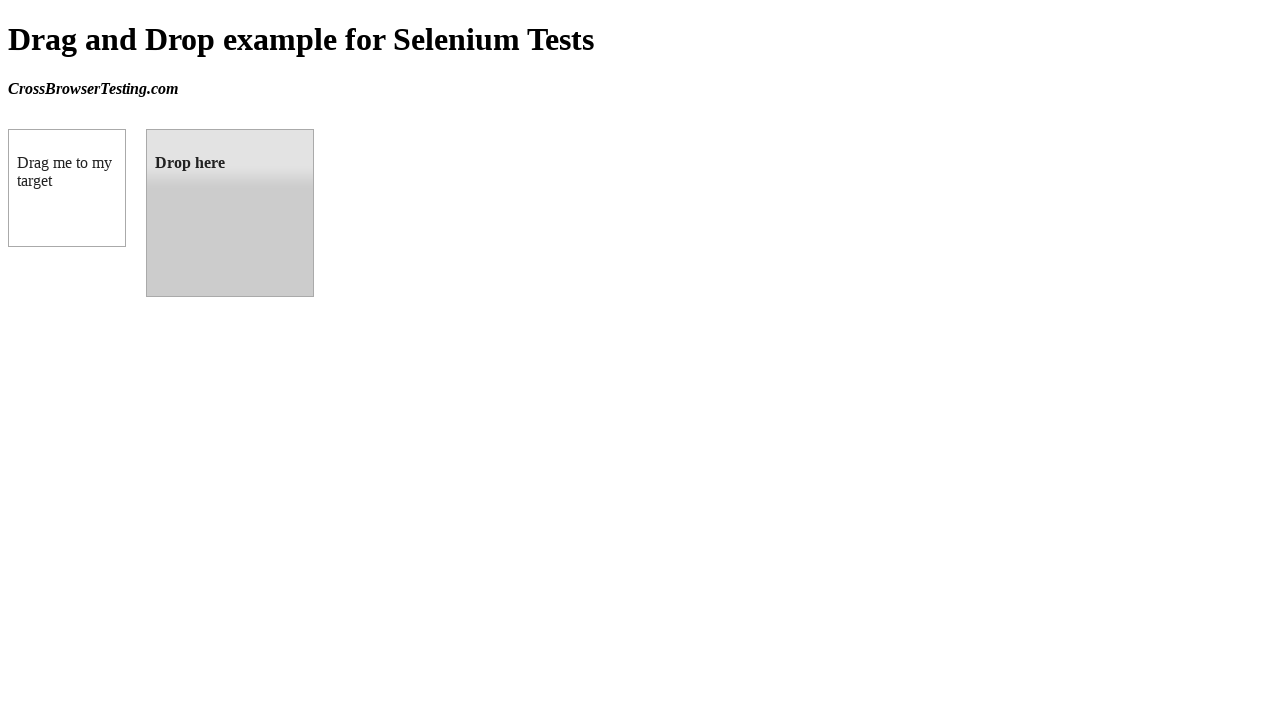

Waited for draggable element to be visible
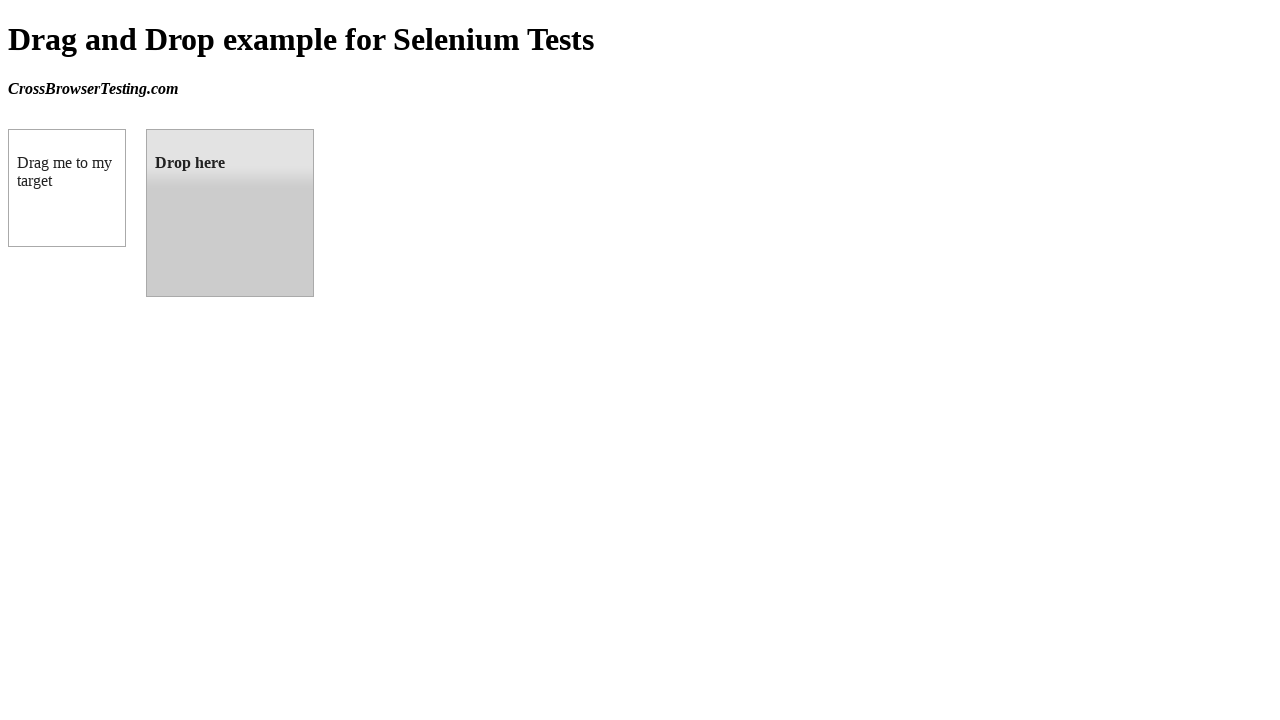

Waited for droppable element to be visible
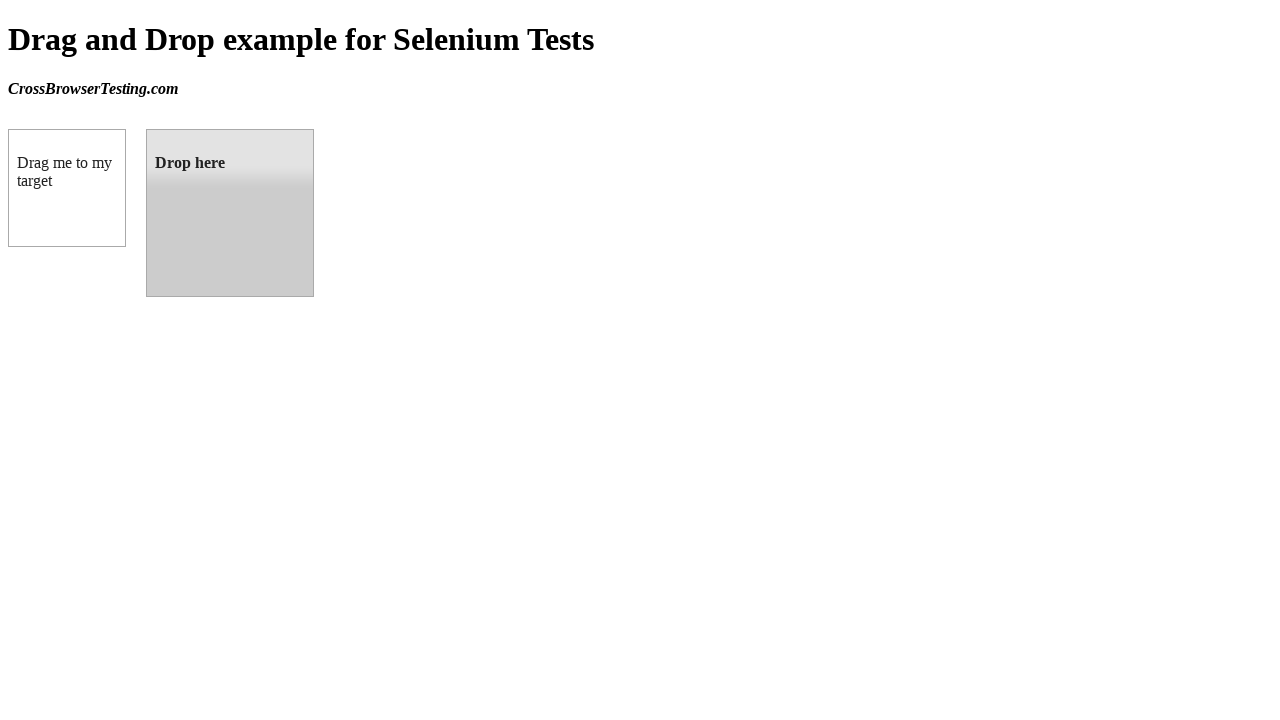

Located draggable source element
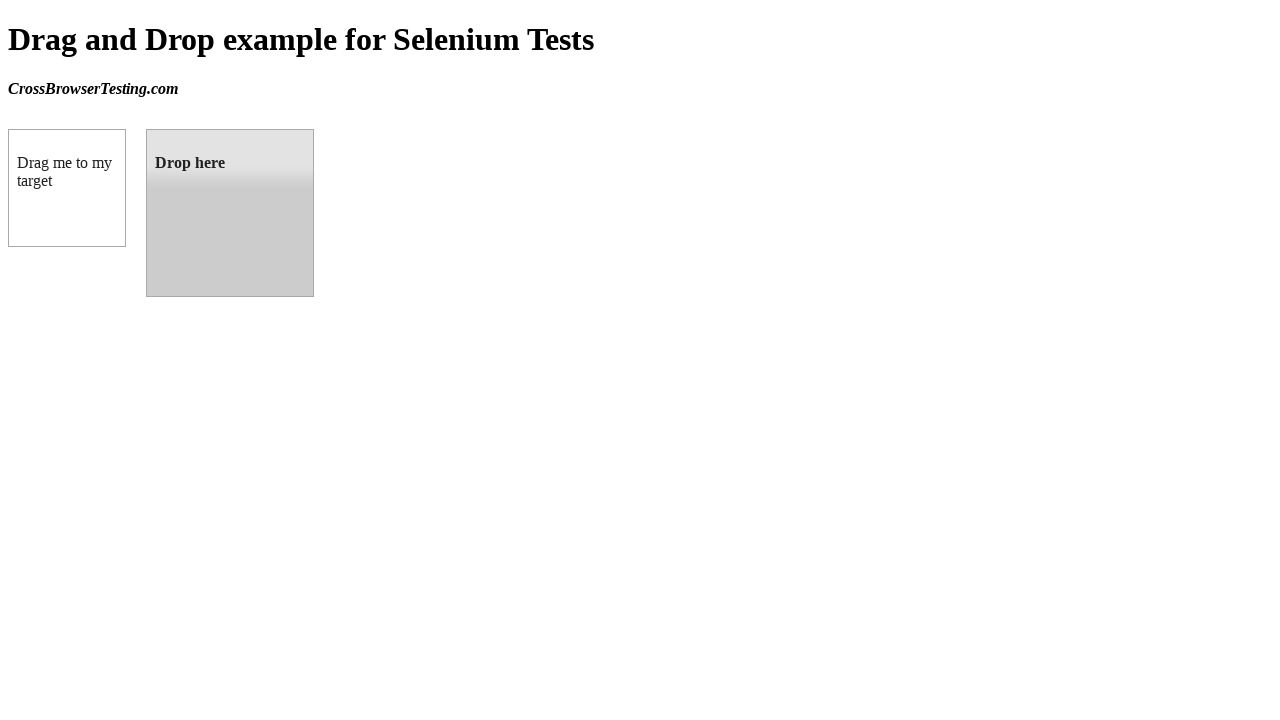

Located droppable target element
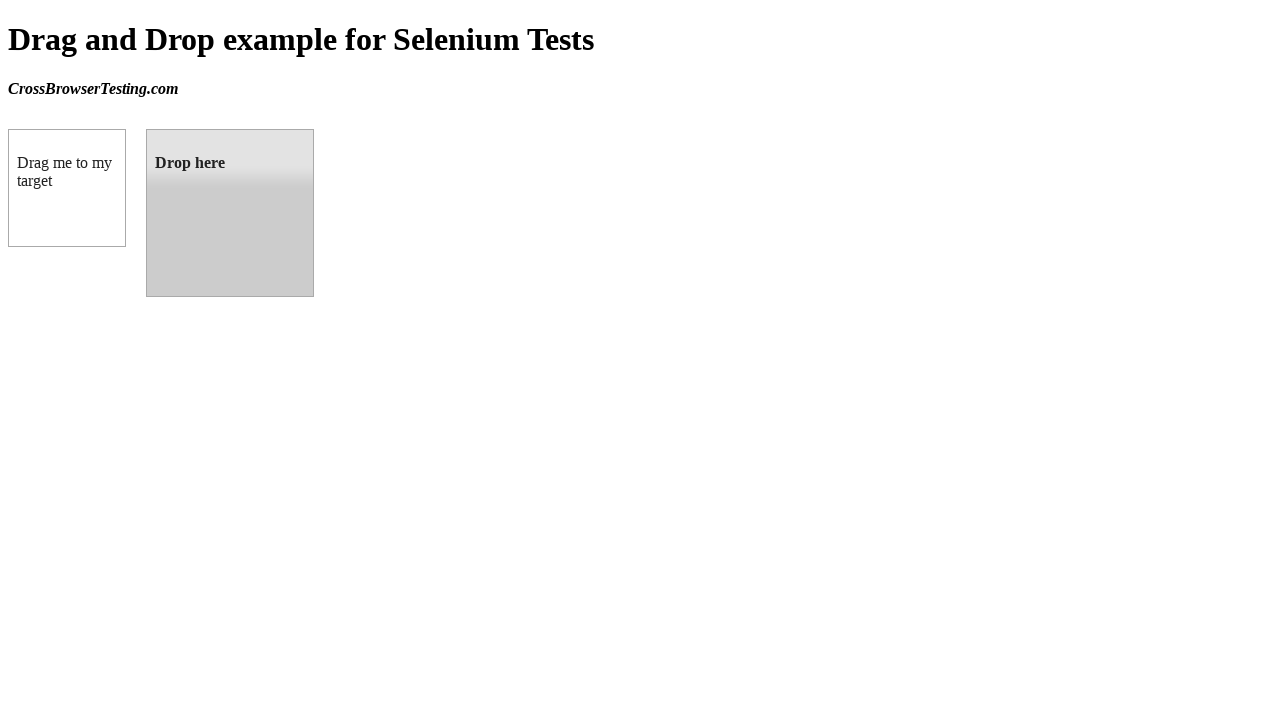

Retrieved bounding box for source element
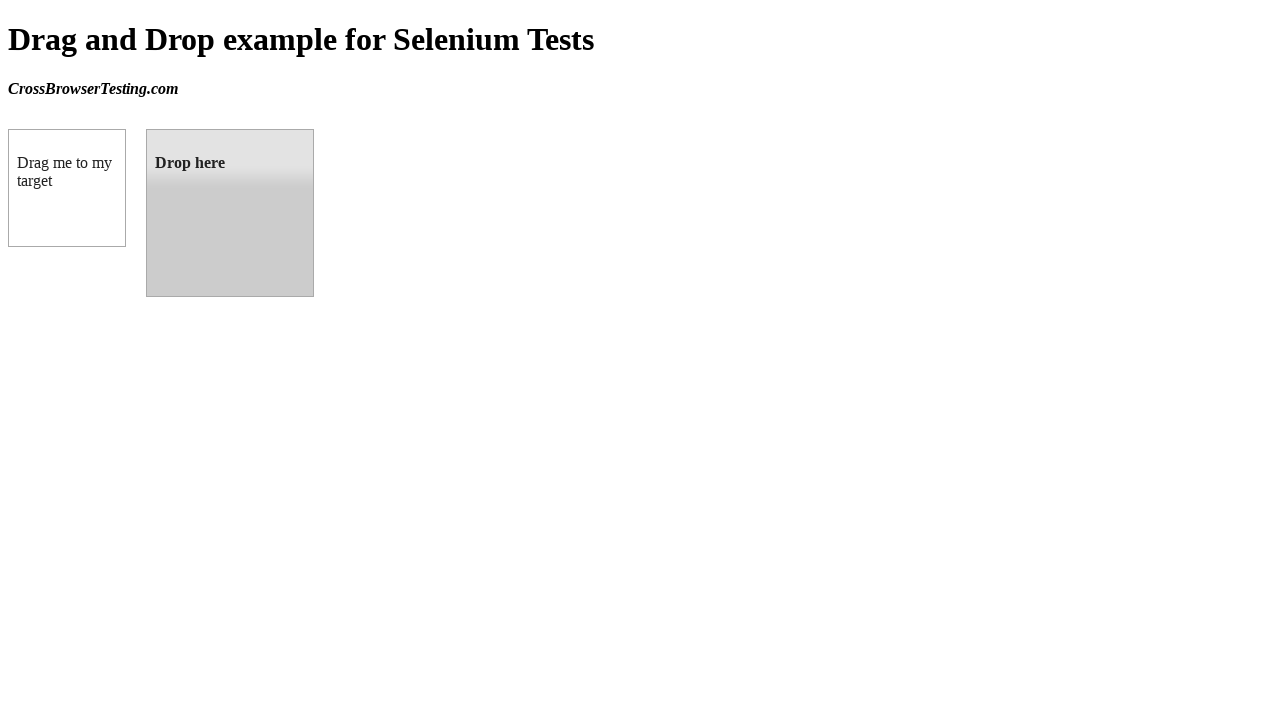

Retrieved bounding box for target element
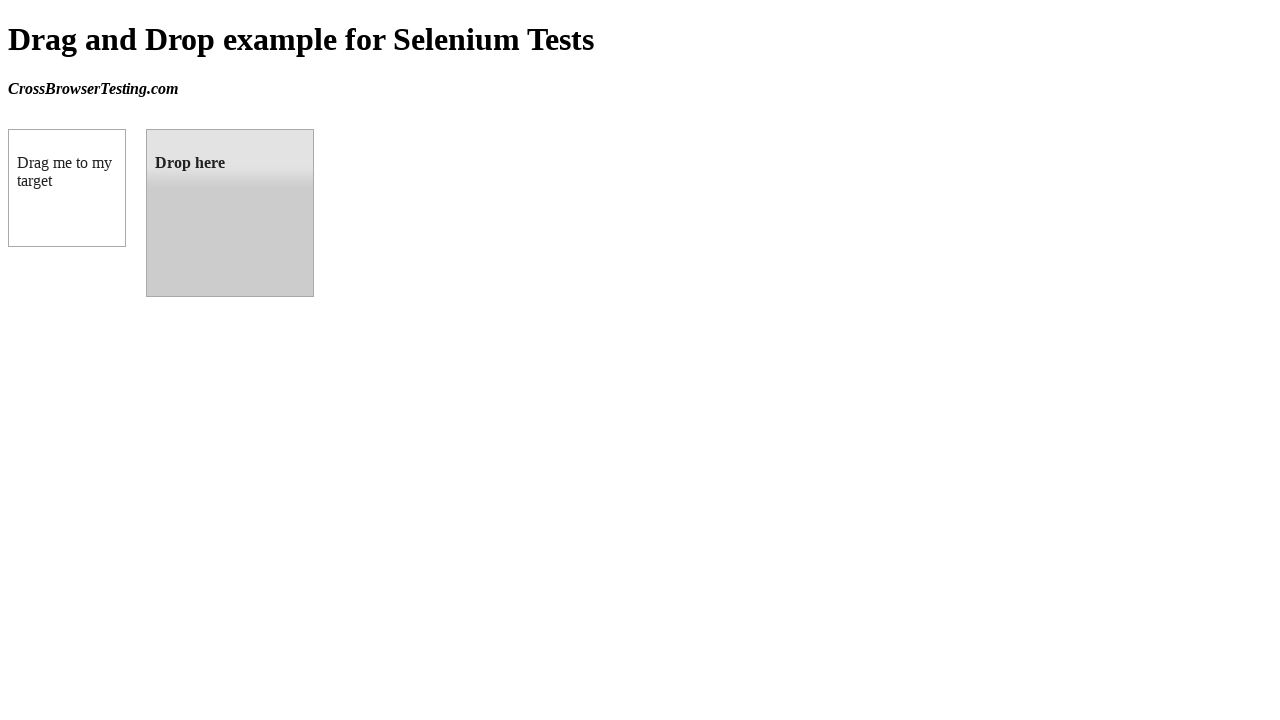

Moved mouse to center of source element at (67, 188)
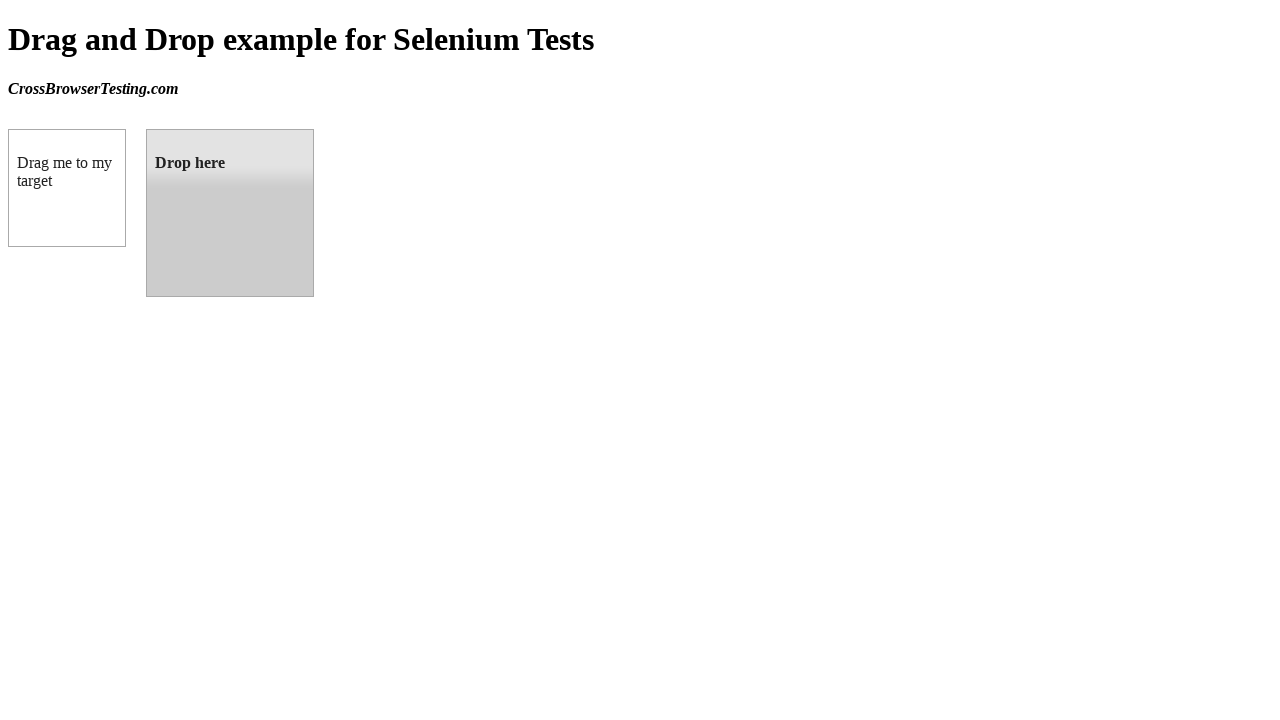

Pressed mouse button down on source element at (67, 188)
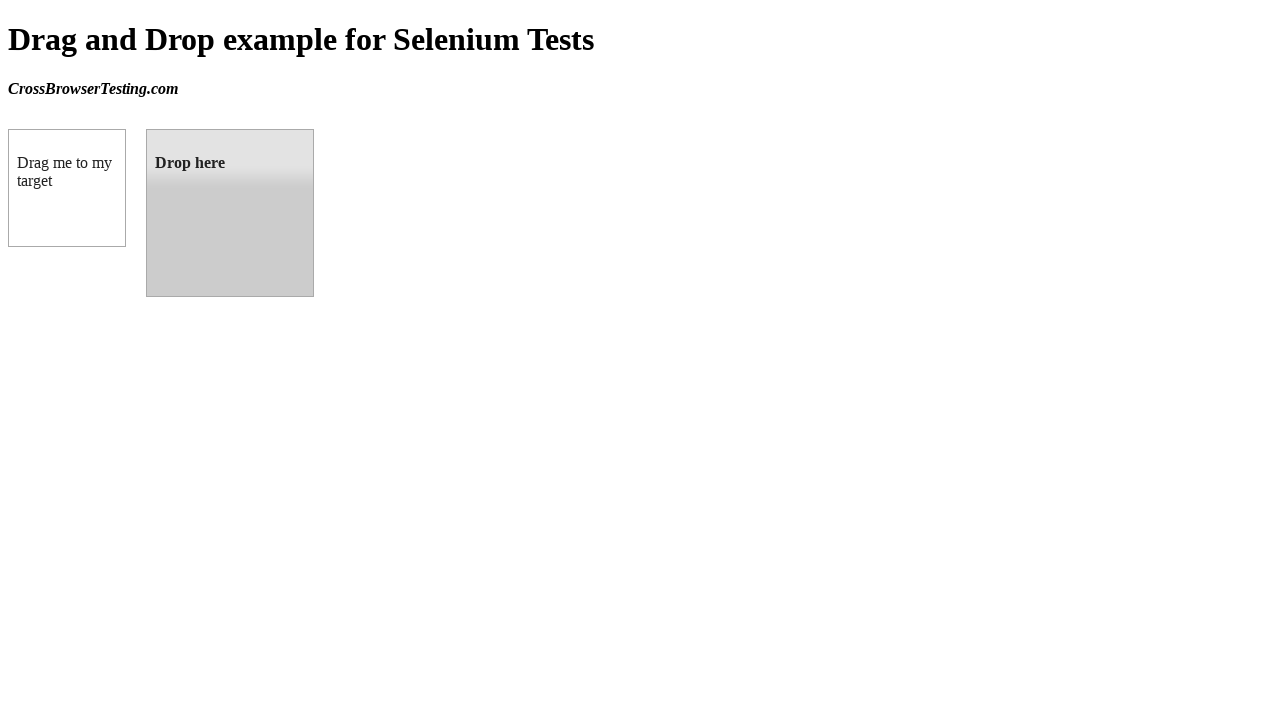

Dragged to center of target element at (230, 213)
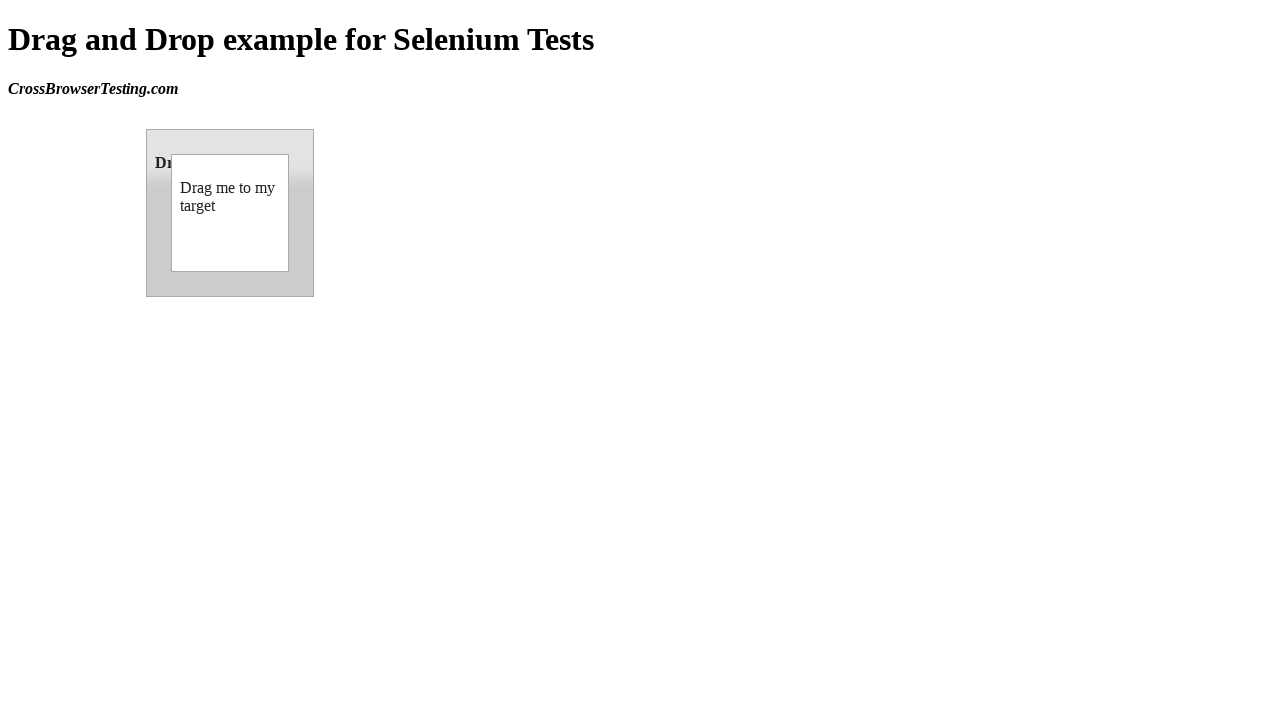

Released mouse button to complete drag-and-drop at (230, 213)
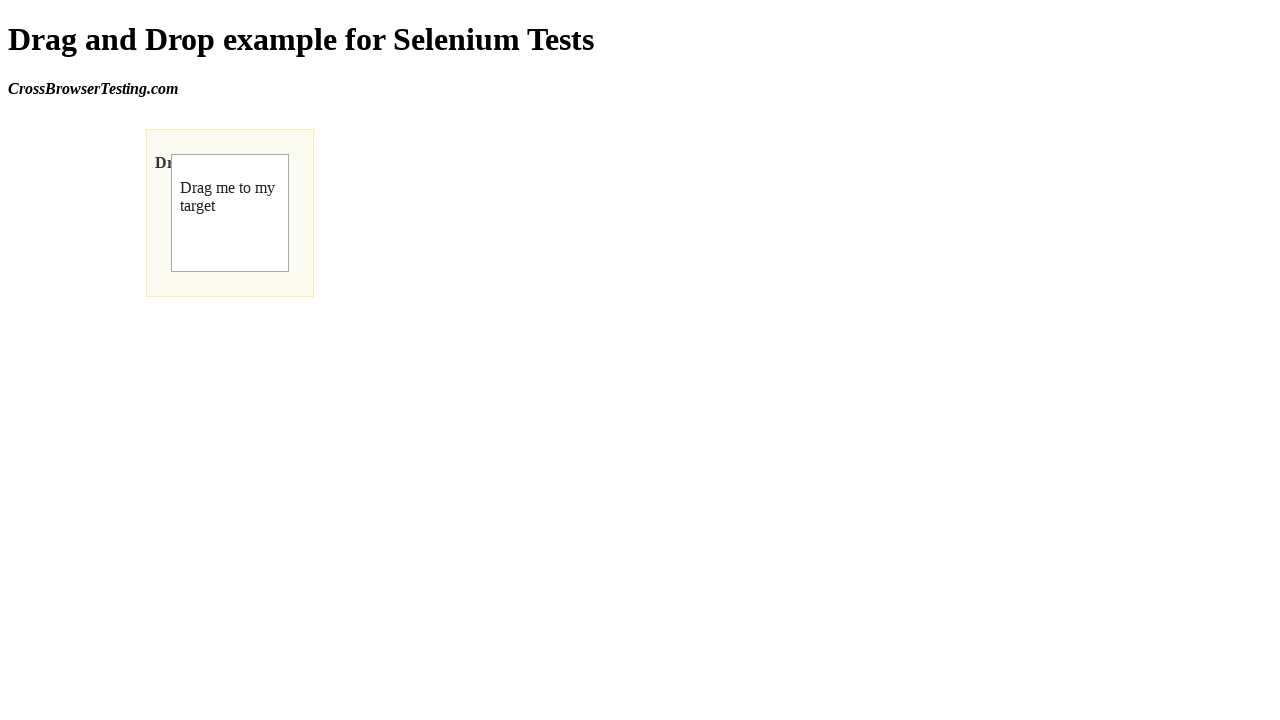

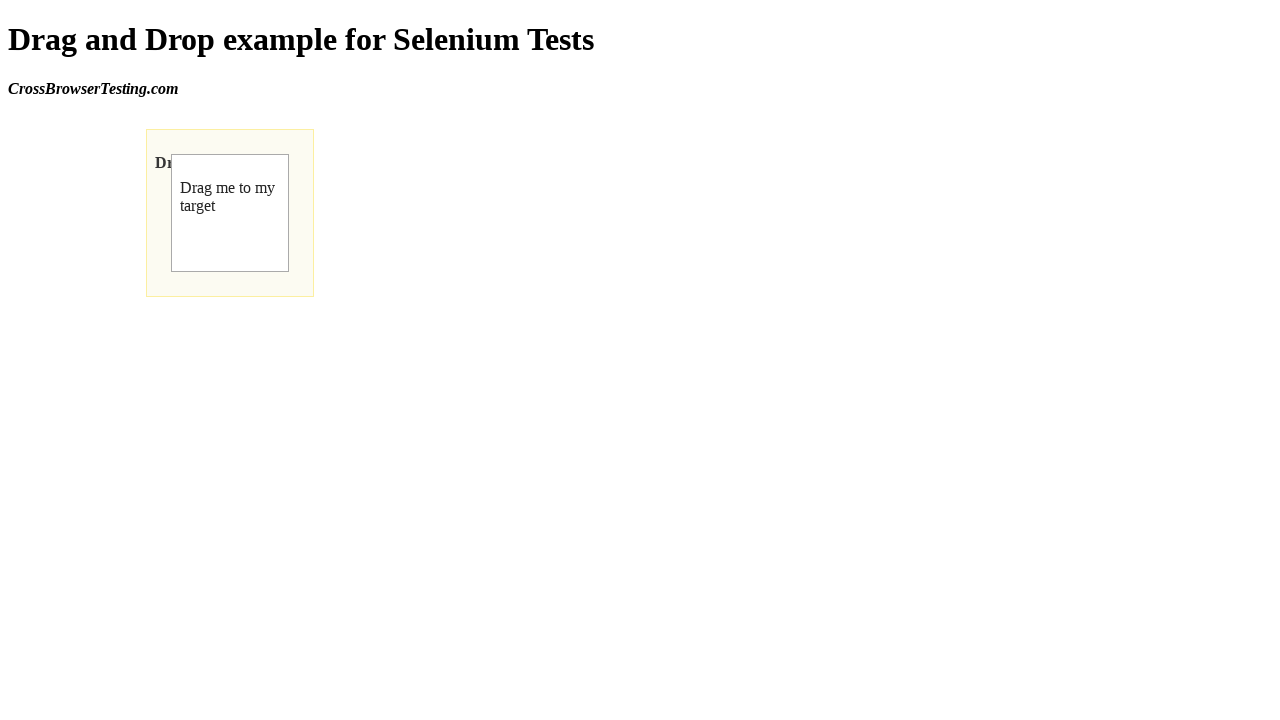